Tests explicit wait functionality by clicking a button that starts a timer and then waiting for a dynamically appearing text element to become visible

Starting URL: http://seleniumpractise.blogspot.com/2016/08/how-to-use-explicit-wait-in-selenium.html

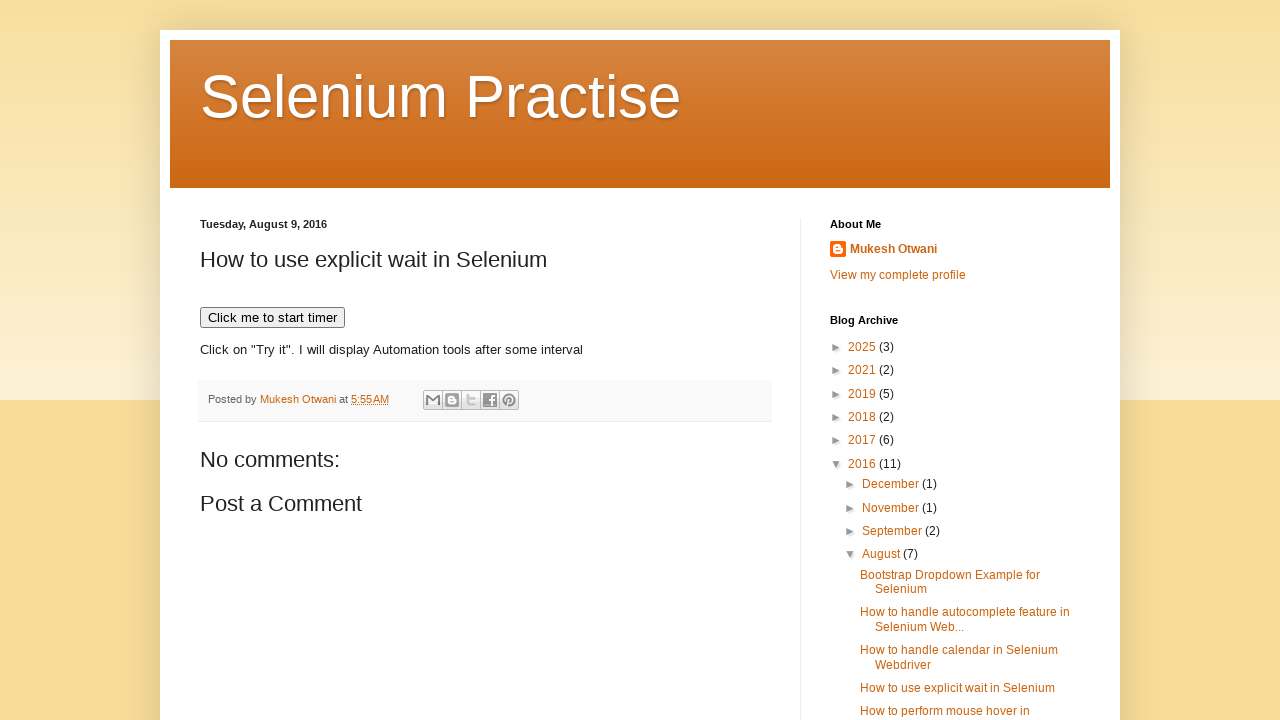

Navigated to explicit wait test page
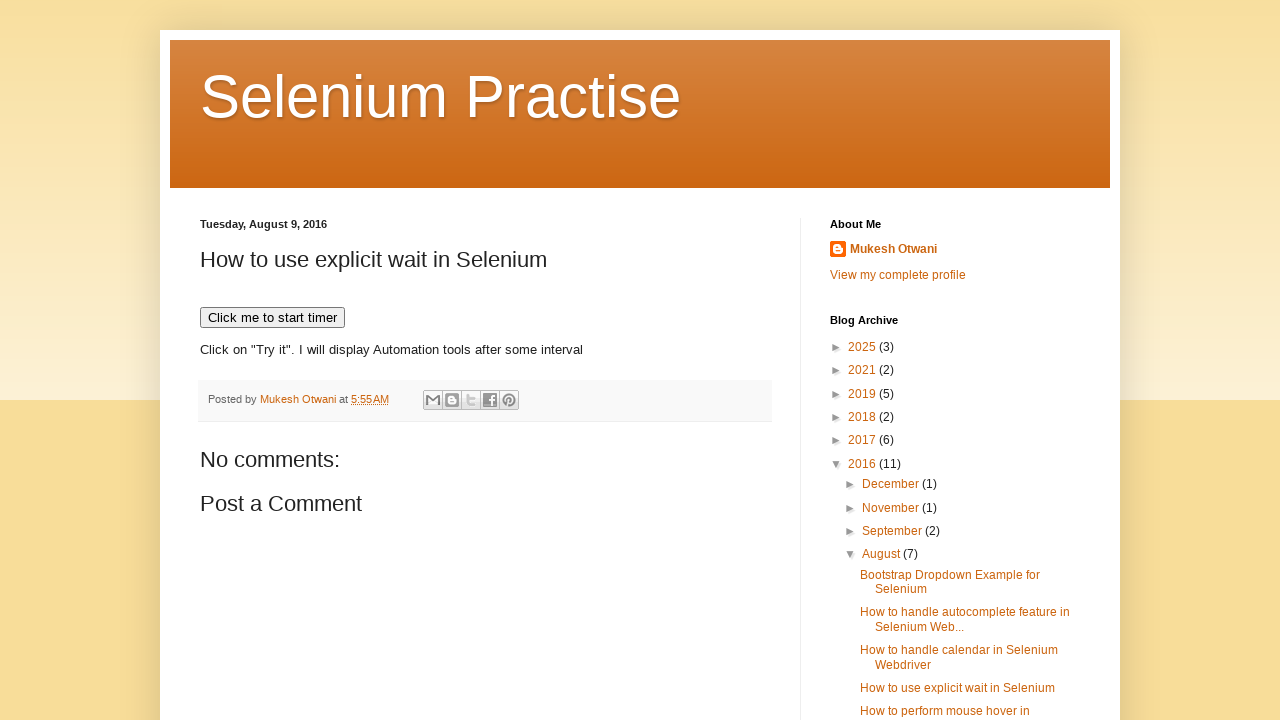

Clicked button to start timer at (272, 318) on xpath=//*[text()='Click me to start timer']
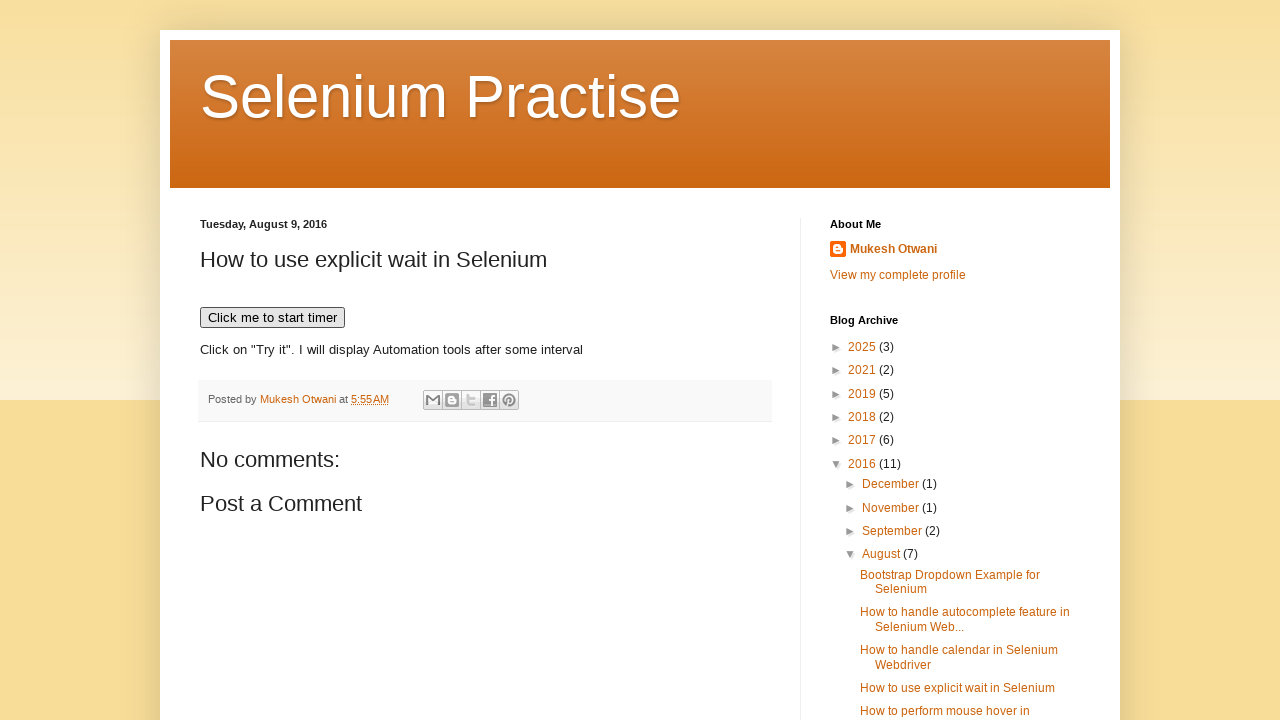

WebDriver text element appeared after waiting for timer to complete
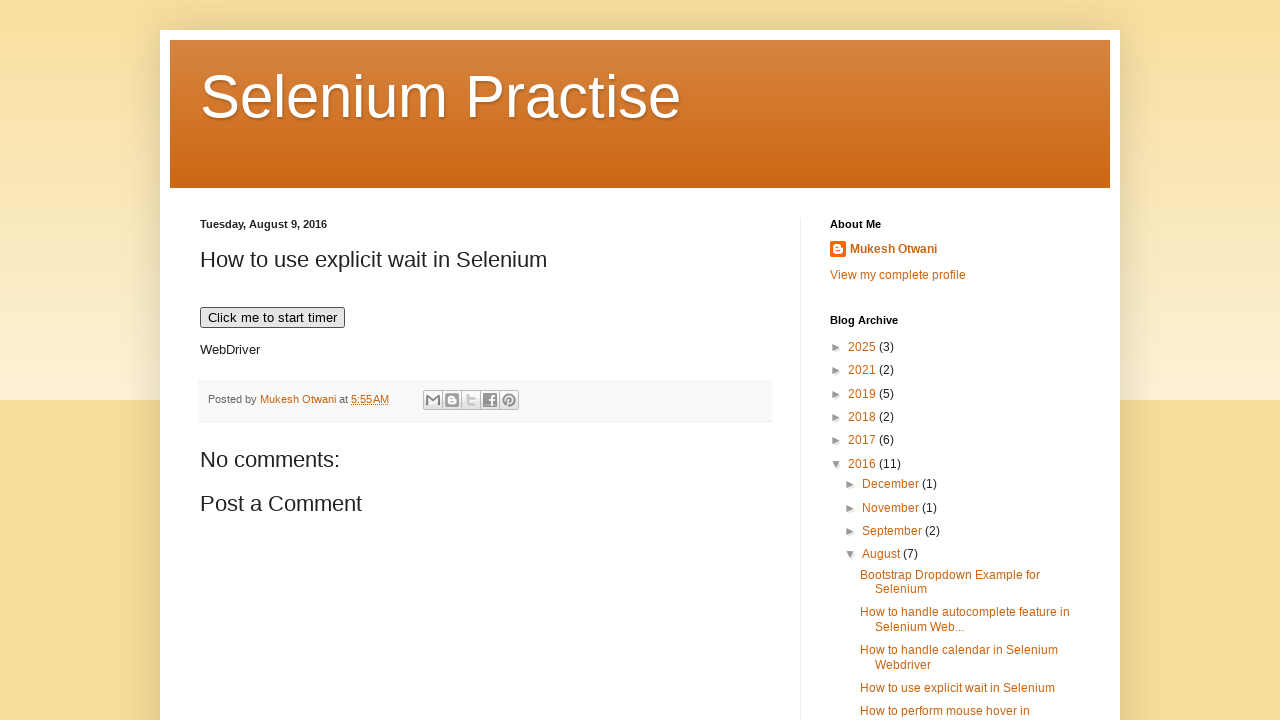

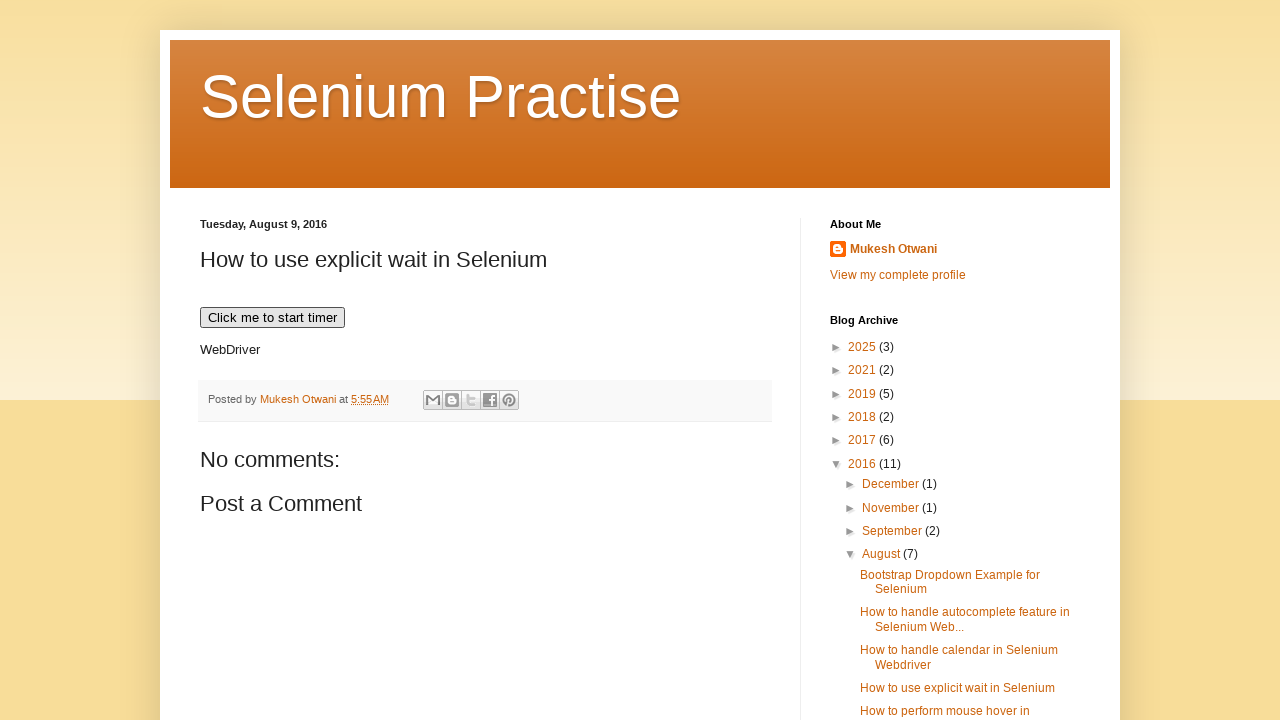